Tests clicking a button that triggers a JavaScript confirm dialog, dismissing it (clicking Cancel), and verifying the result message.

Starting URL: http://the-internet.herokuapp.com/javascript_alerts

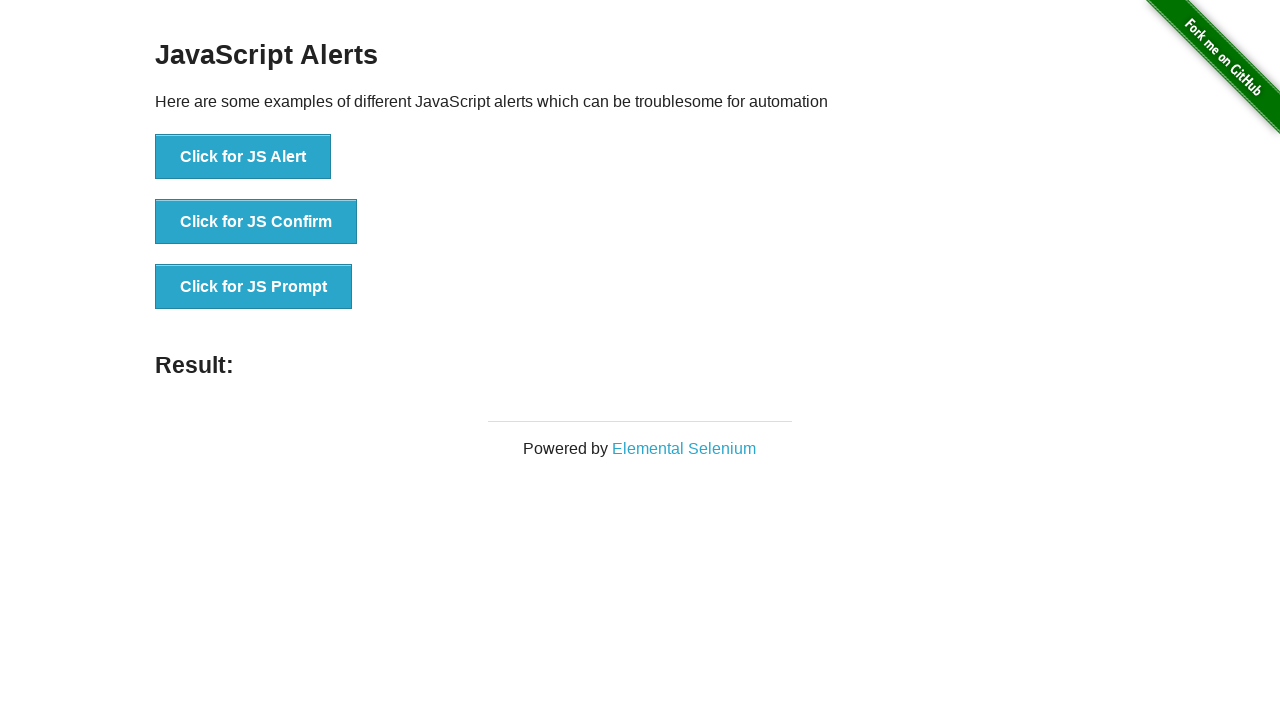

Set up dialog handler to dismiss confirm dialog
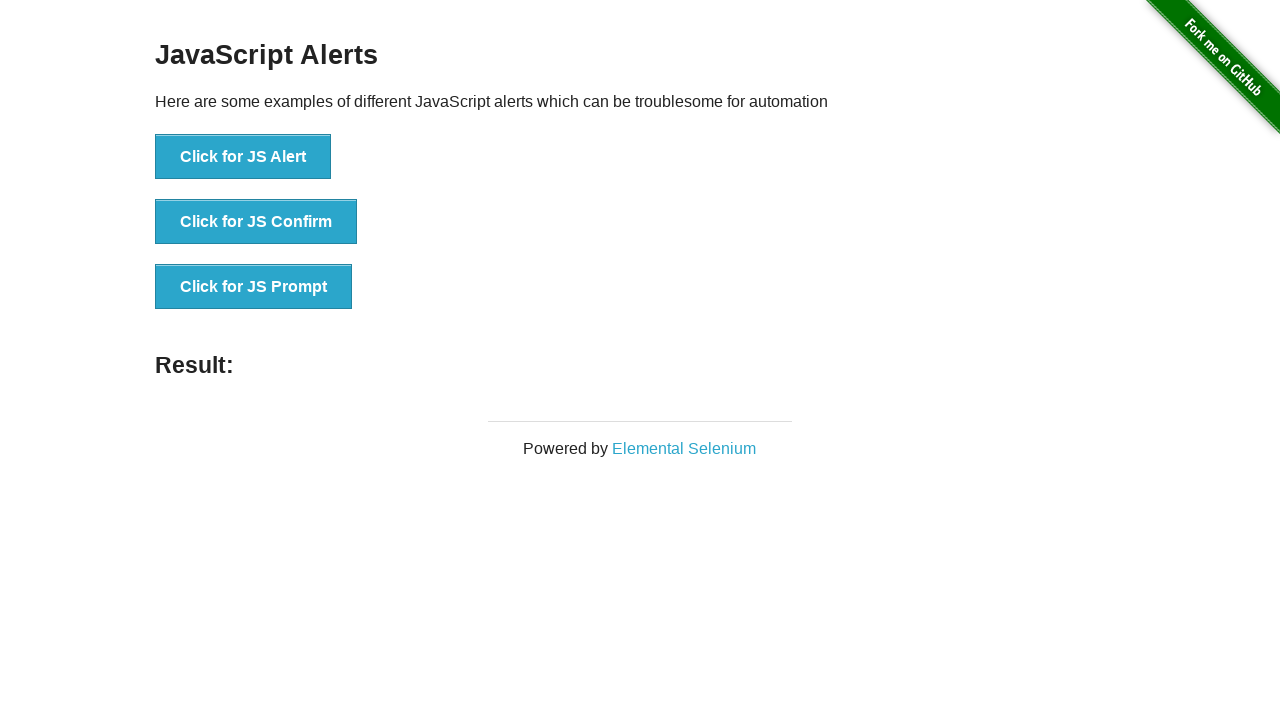

Clicked button to trigger JS Confirm dialog at (256, 222) on xpath=//button[.='Click for JS Confirm']
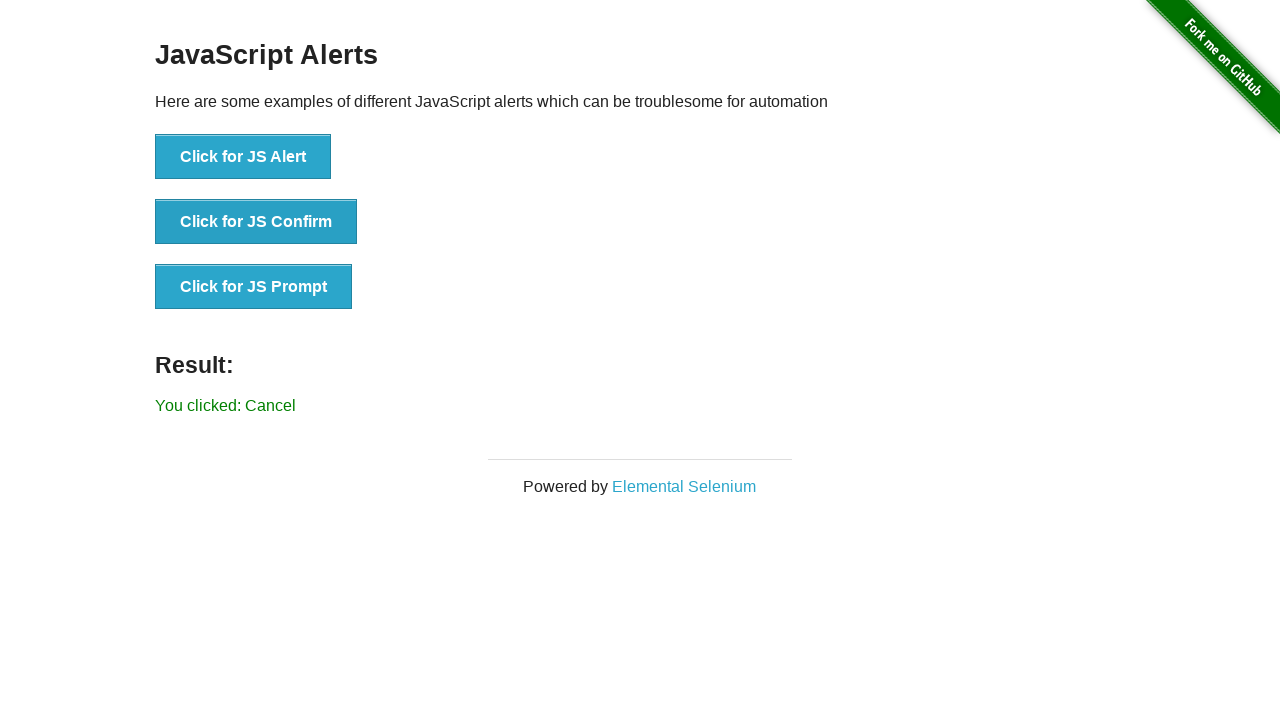

Result message element loaded
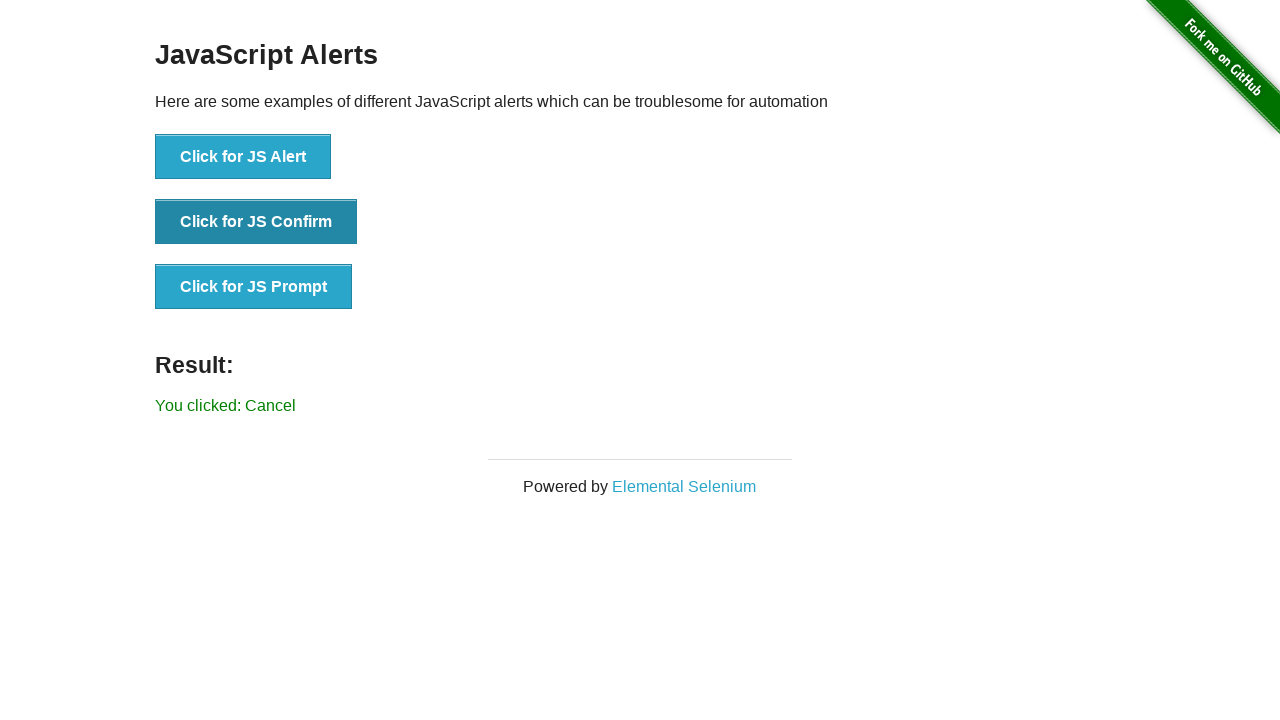

Retrieved result text content
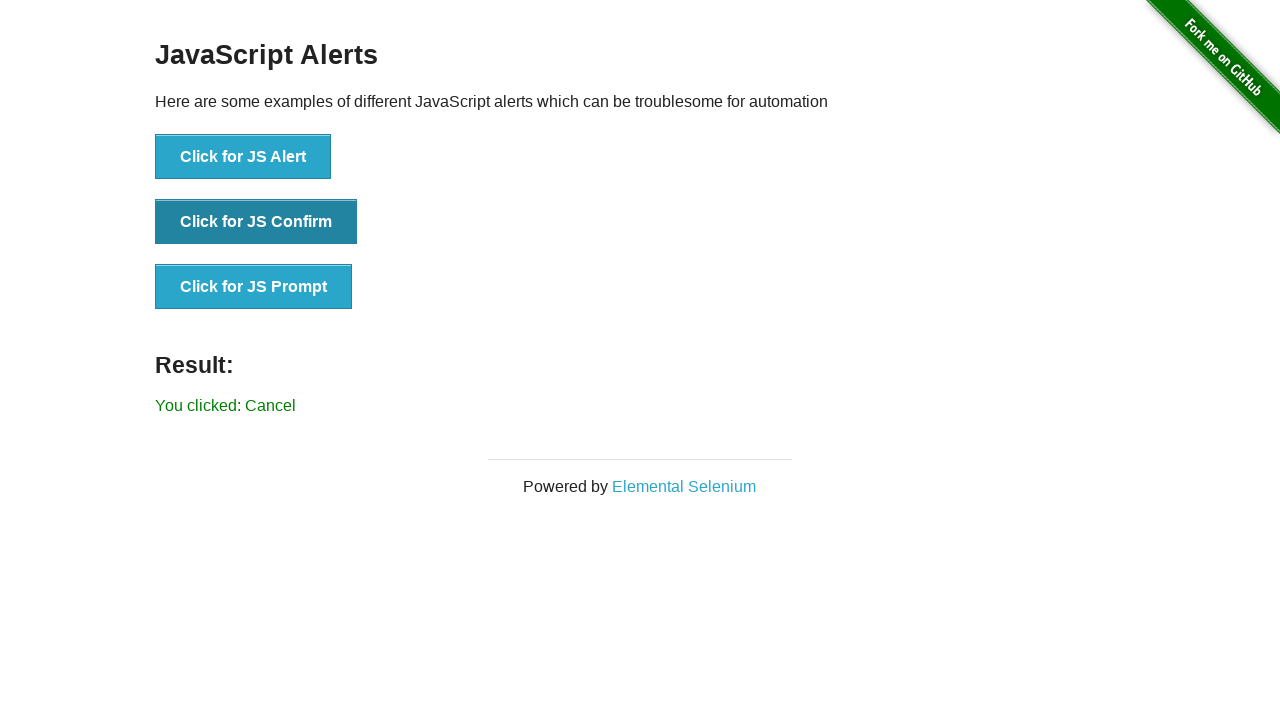

Verified result message shows 'You clicked: Cancel'
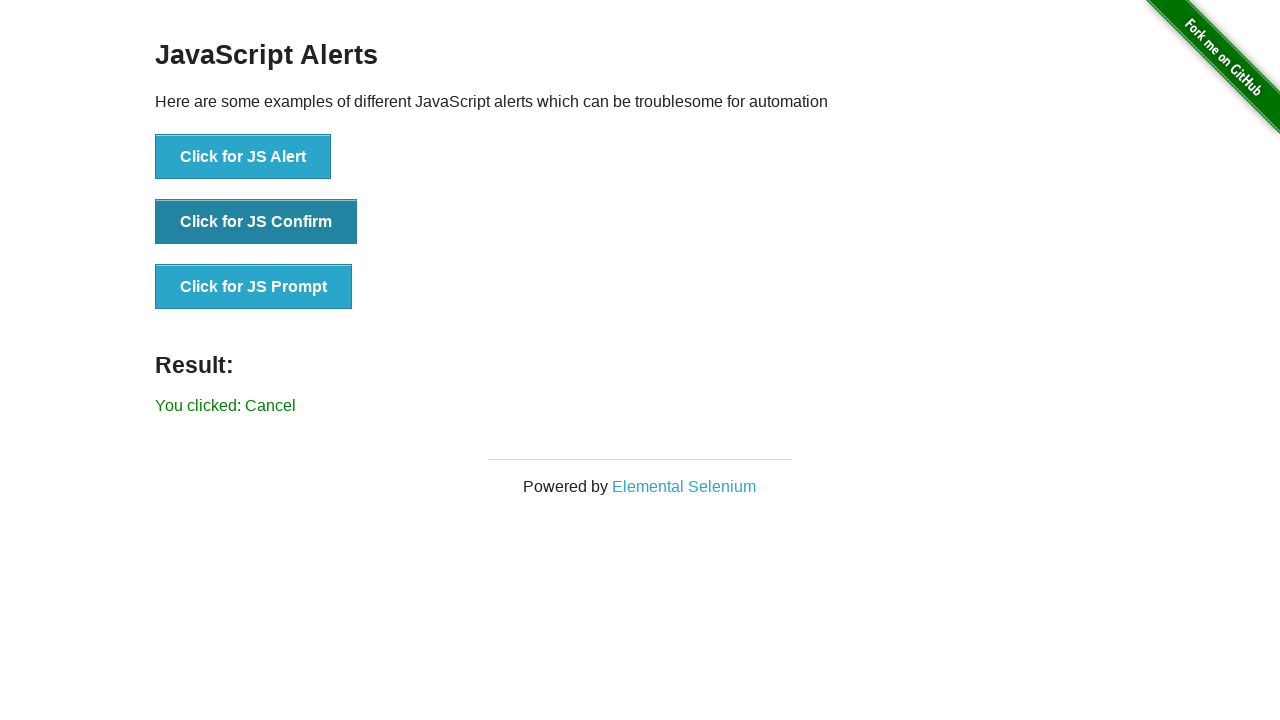

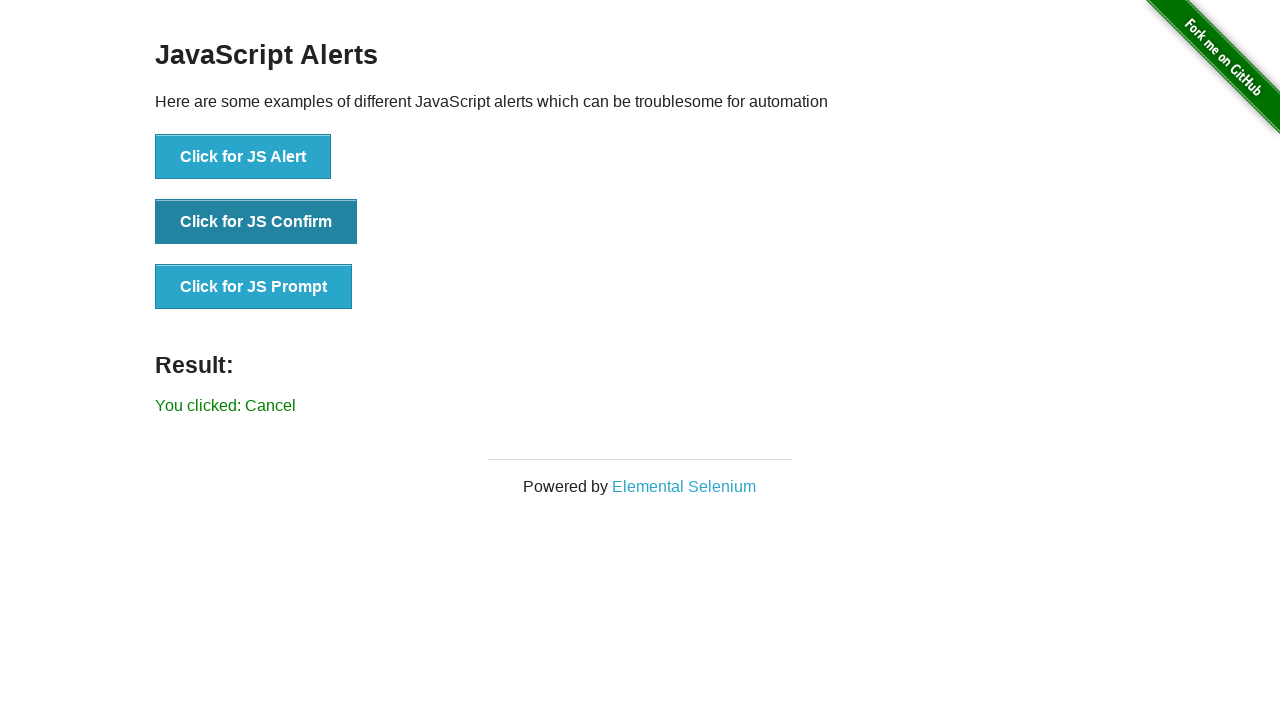